Tests dynamic controls by clicking on Dynamic Controls link, toggling a checkbox with Remove/Add buttons, and verifying the "It's back!" message appears

Starting URL: https://the-internet.herokuapp.com/

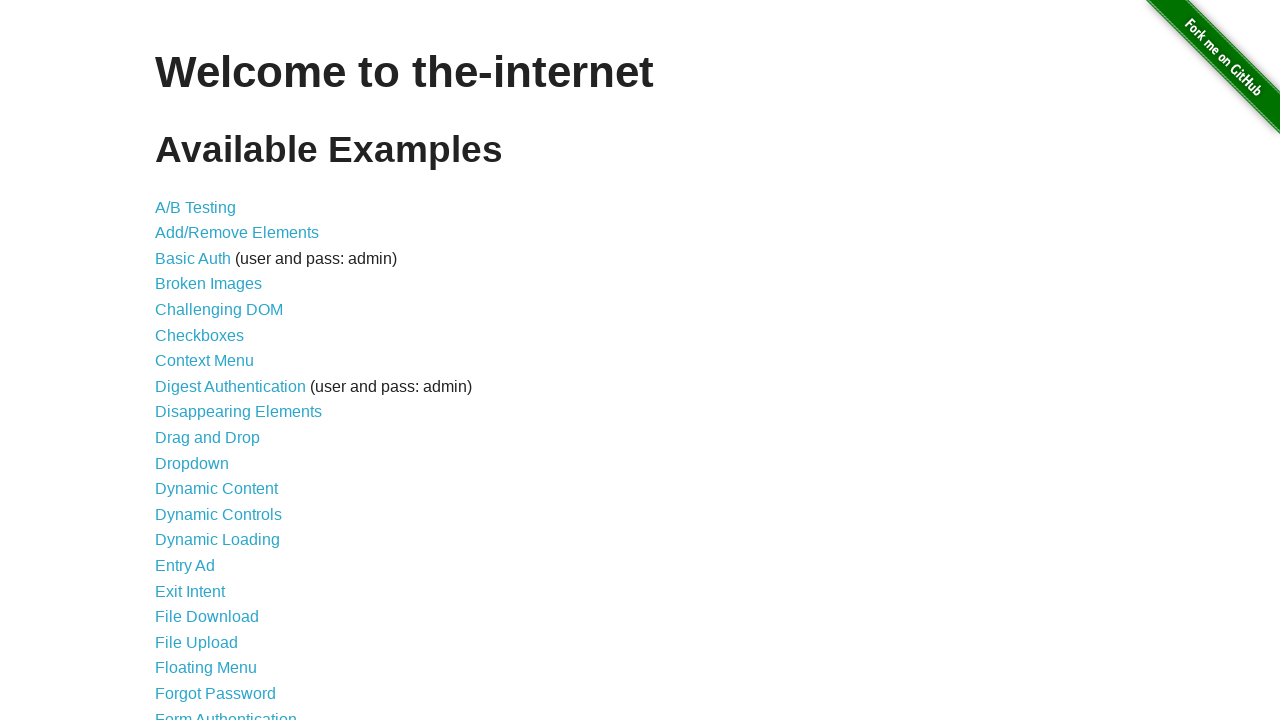

Clicked on Dynamic Controls link at (218, 514) on a:has-text('Dynamic Controls')
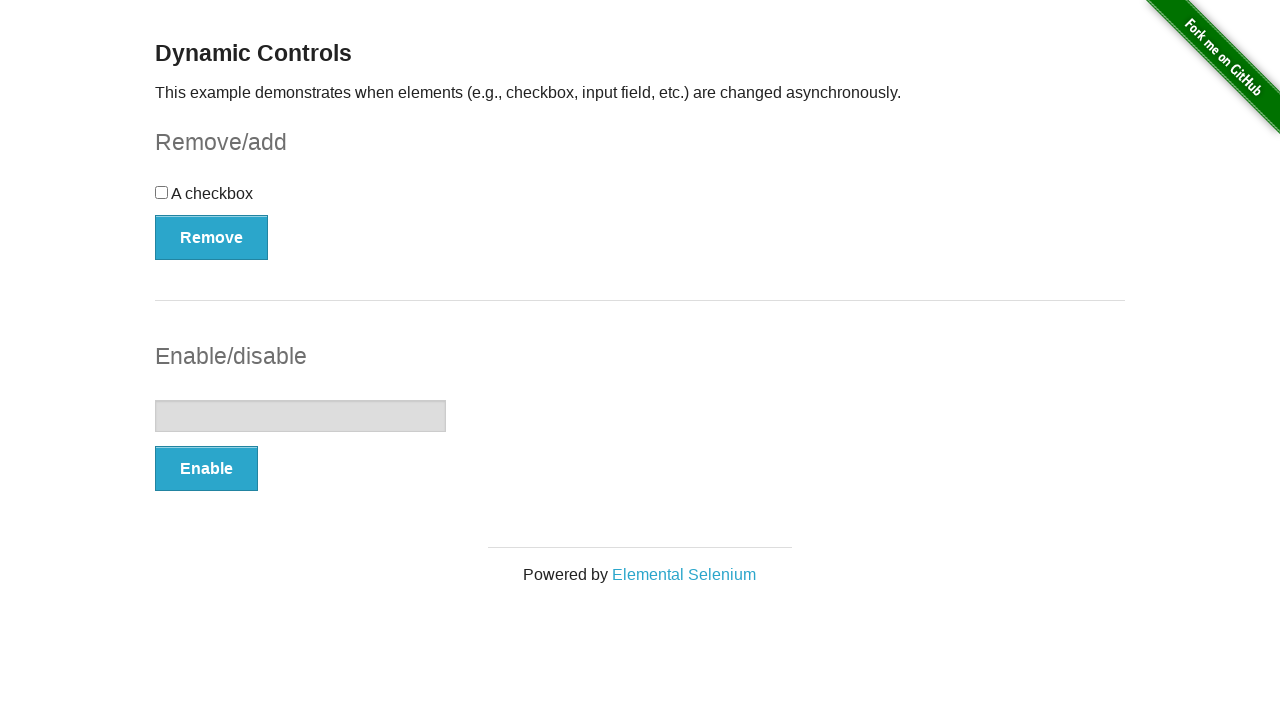

Clicked on checkbox to select it at (162, 192) on input[type='checkbox']
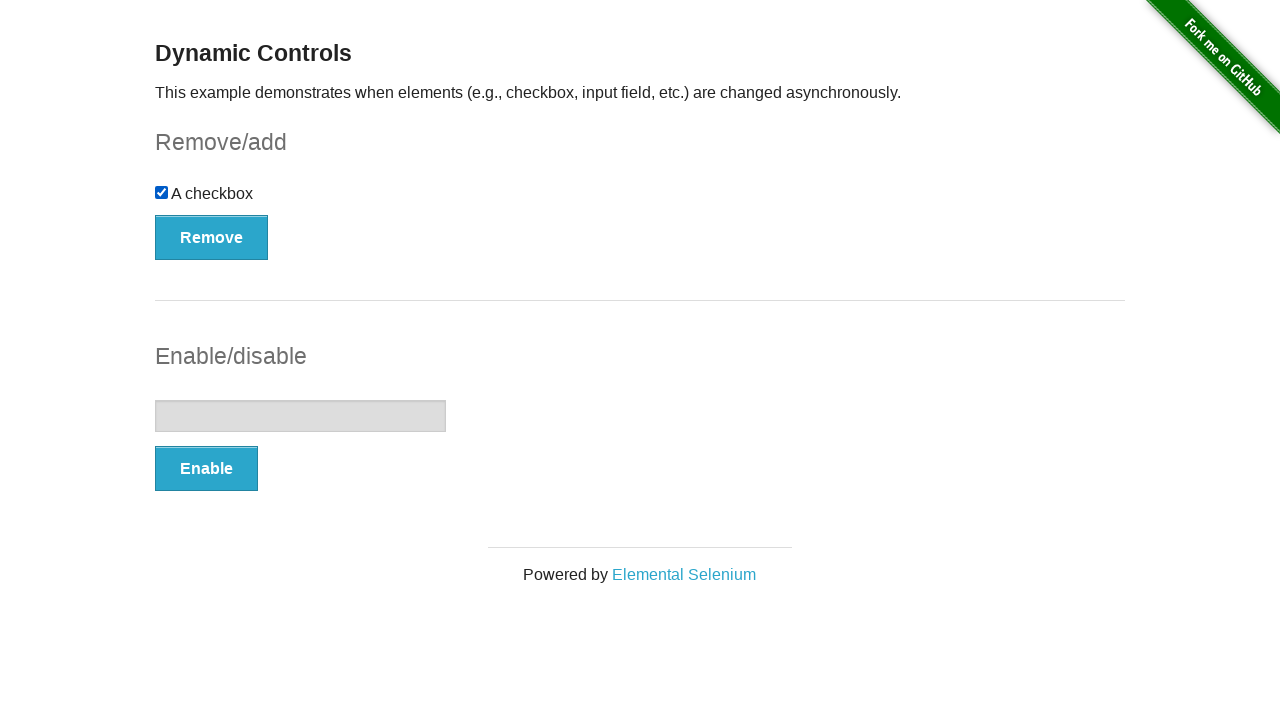

Clicked Remove button to remove checkbox at (212, 237) on button:has-text('Remove')
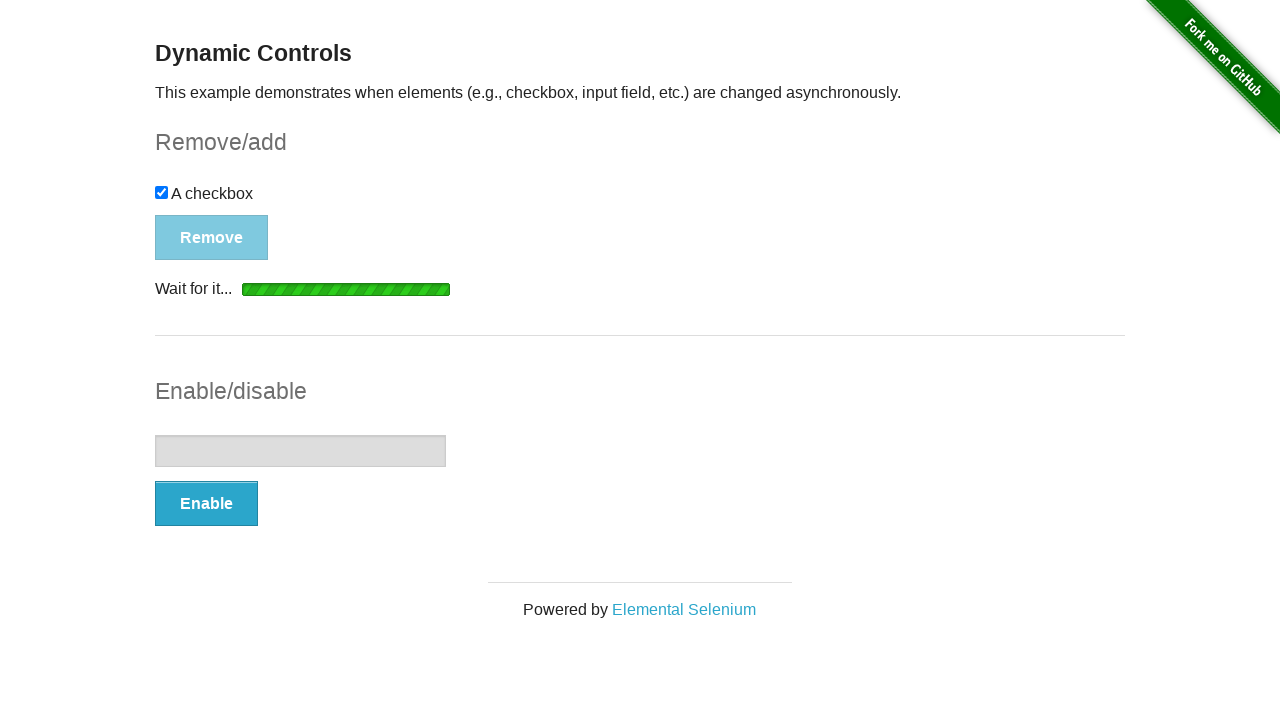

Add button appeared after checkbox was removed
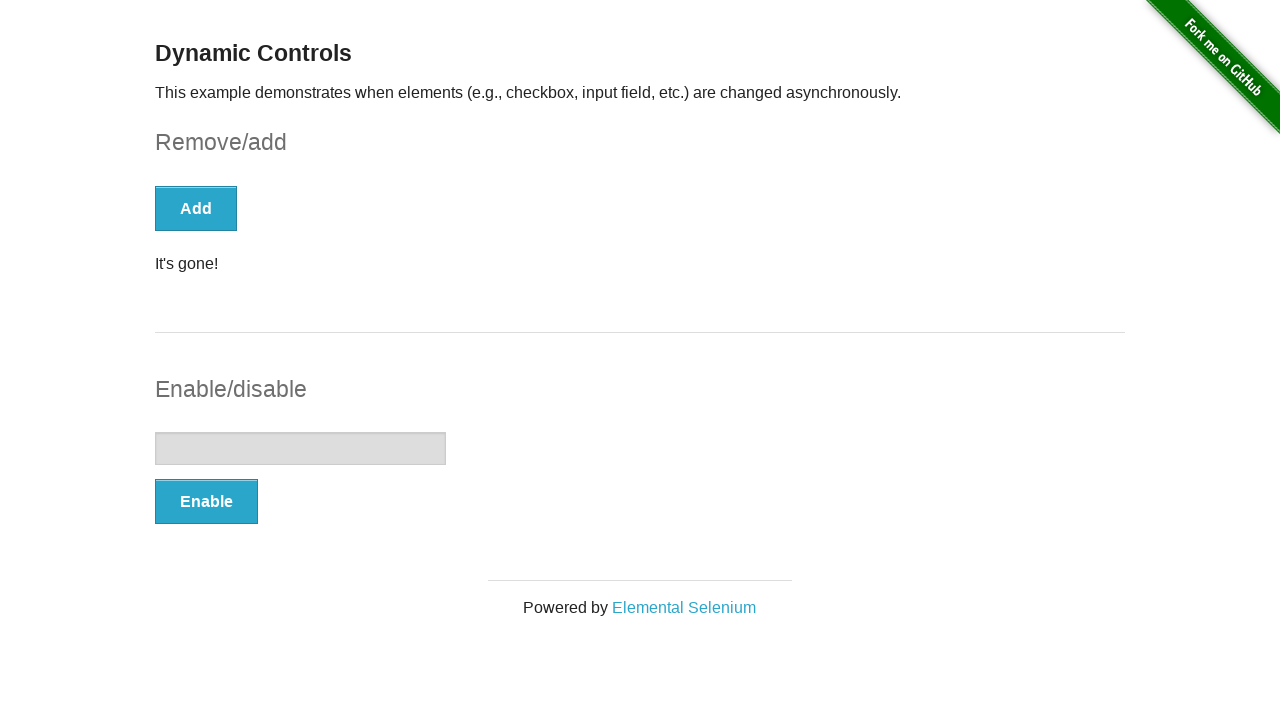

Clicked Add button to restore checkbox at (196, 208) on button:has-text('Add')
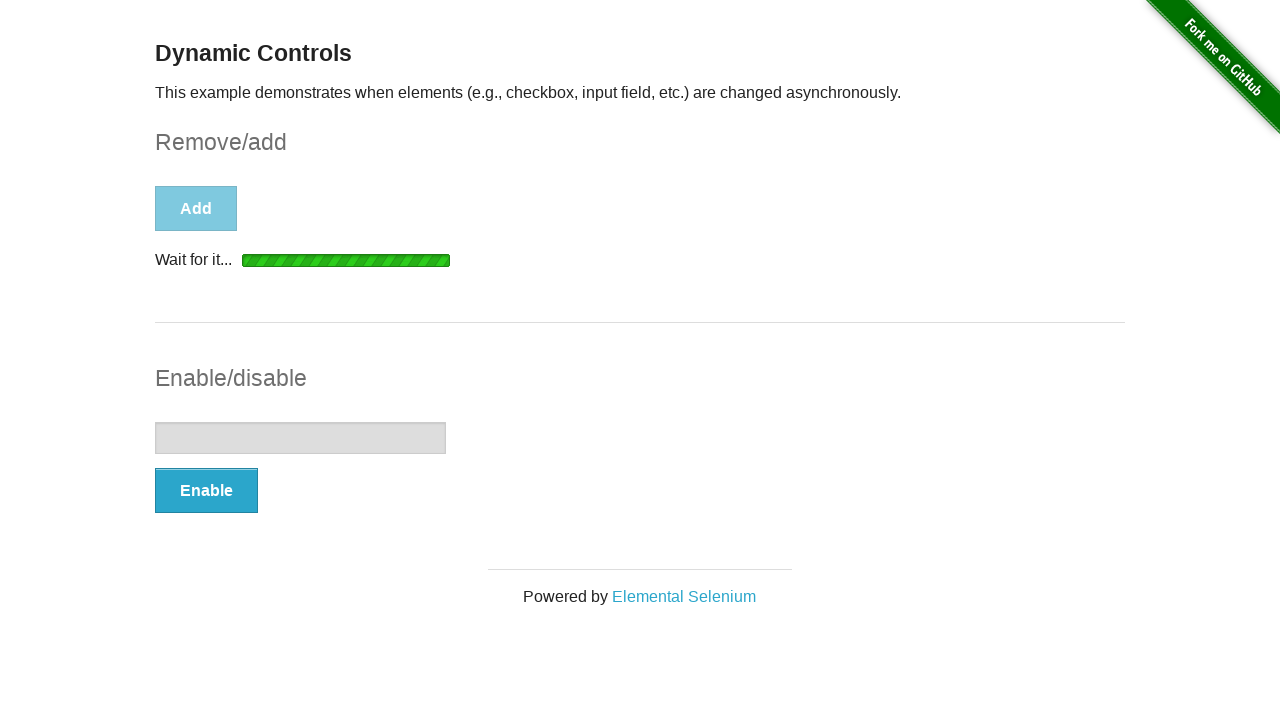

Verified 'It's back!' message appeared
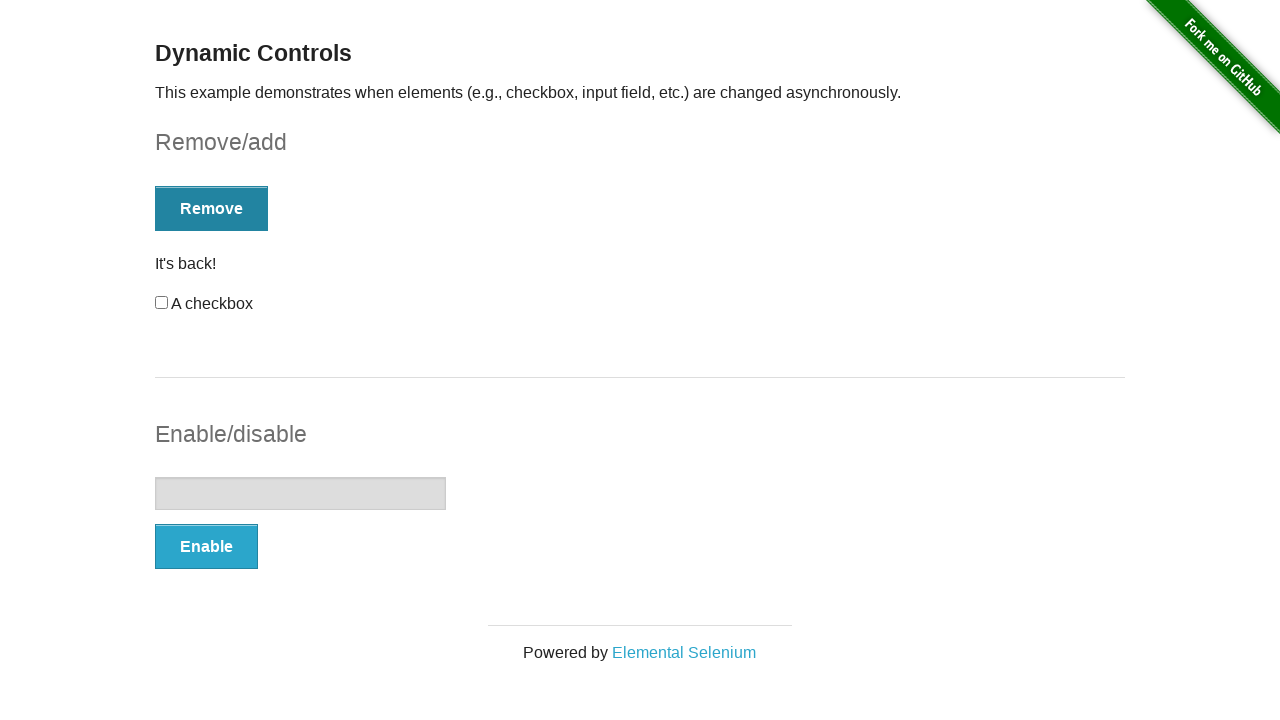

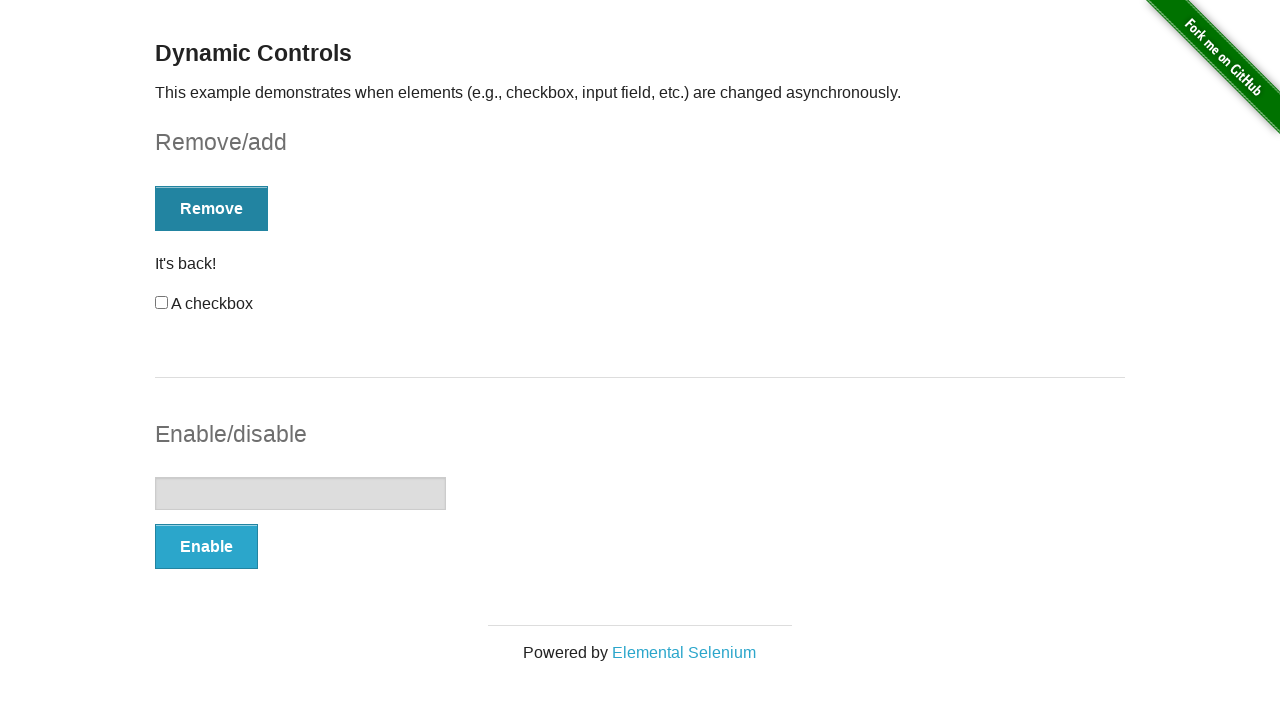